Tests the filter functionality on GreenKart offers page by searching for "Rice" and verifying that all displayed results contain the search term.

Starting URL: https://rahulshettyacademy.com/greenkart/#/offers

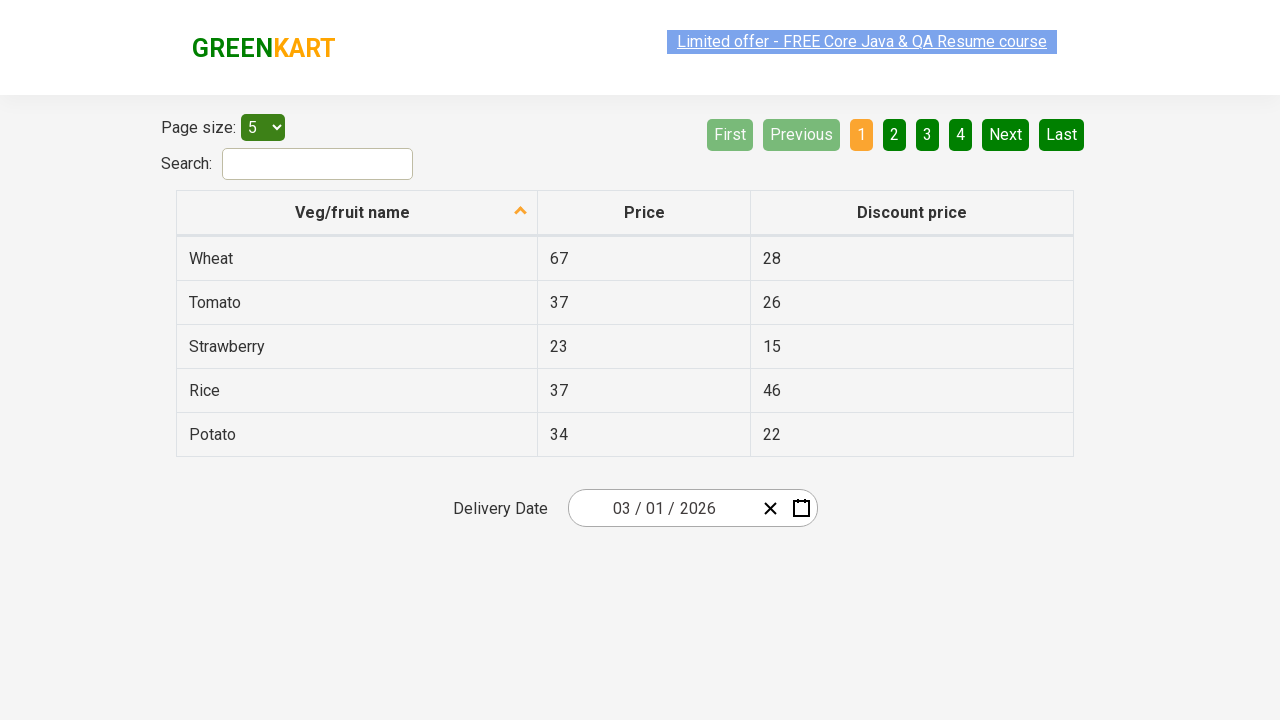

Filled search field with 'Rice' on #search-field
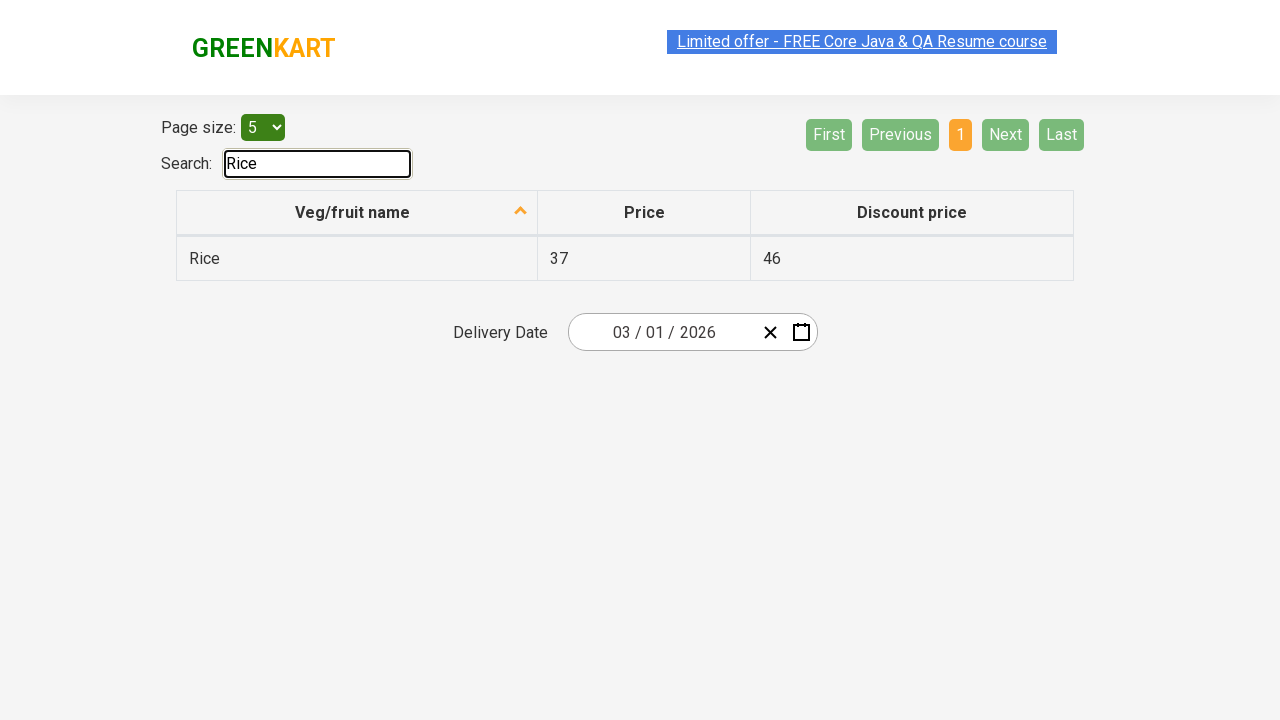

Waited 500ms for filter to apply
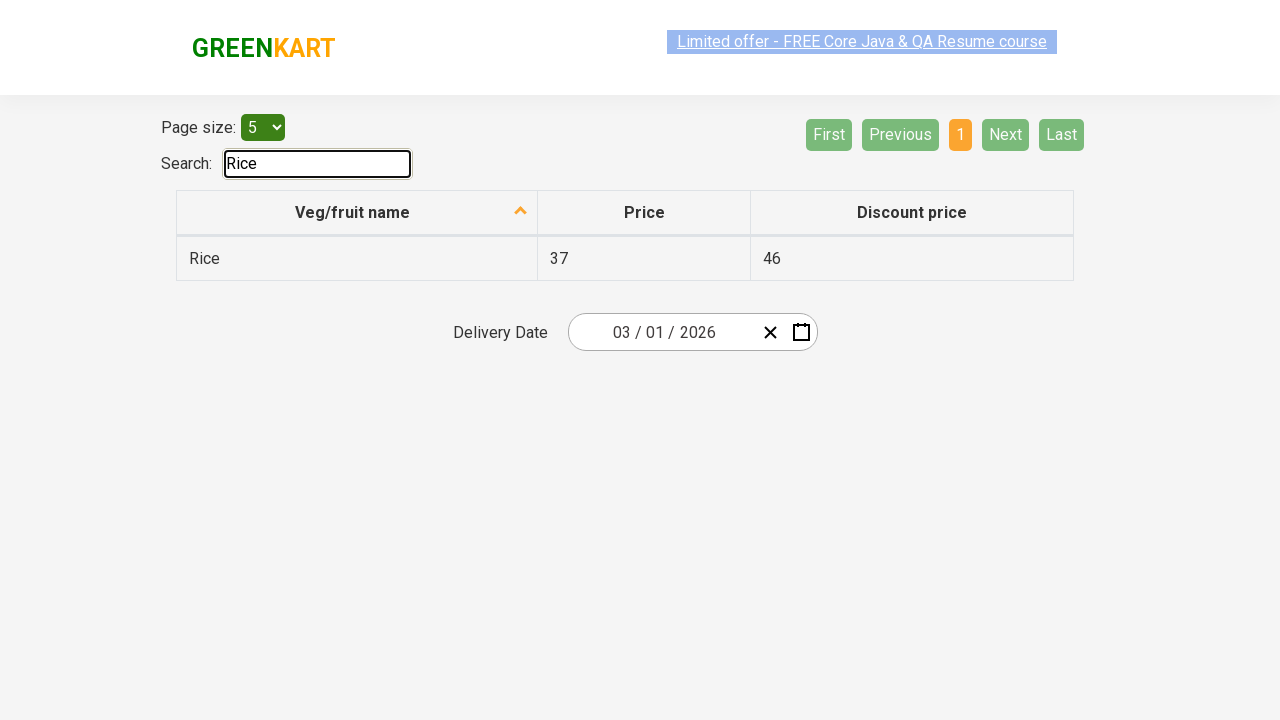

Retrieved all vegetable names from table first column
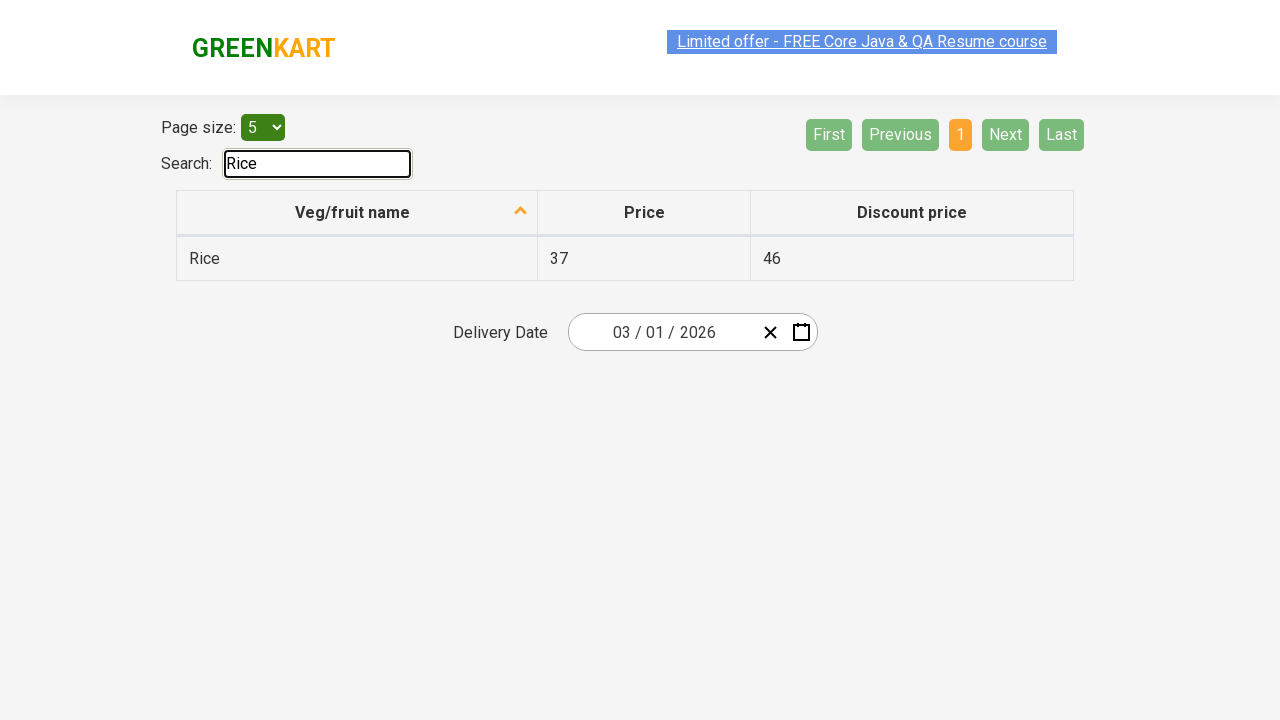

Verified that 'Rice' contains 'Rice'
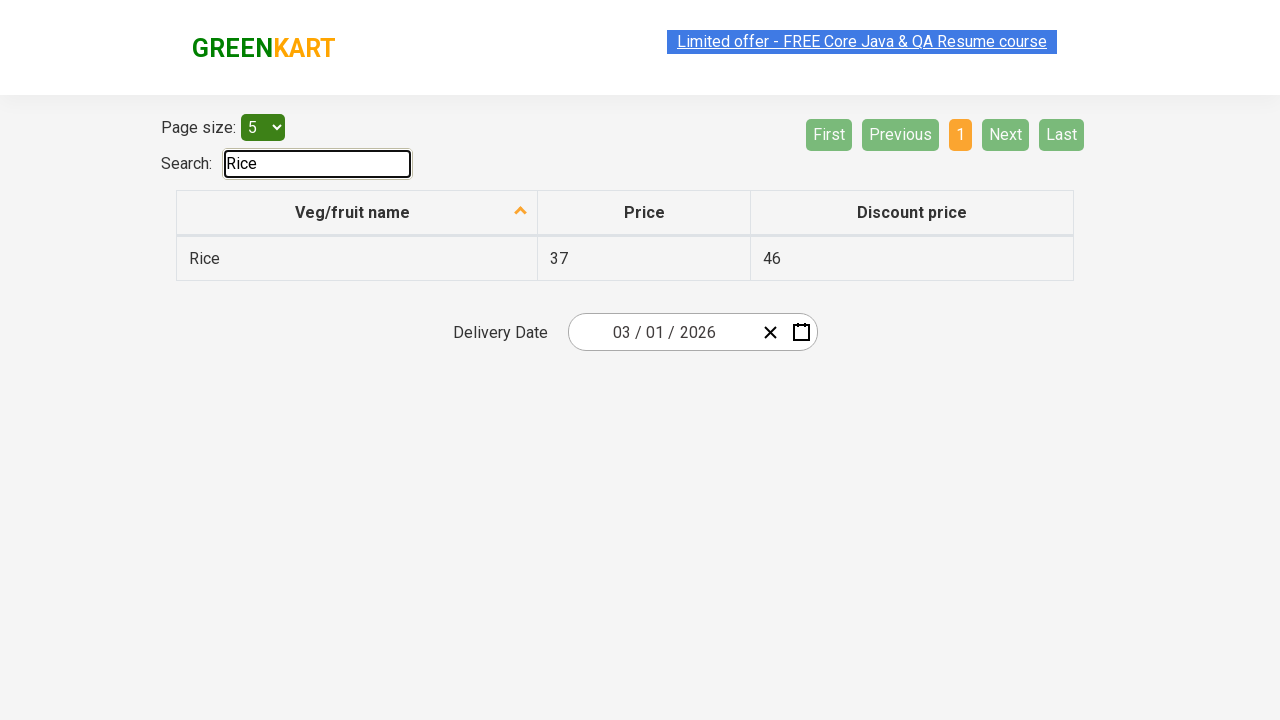

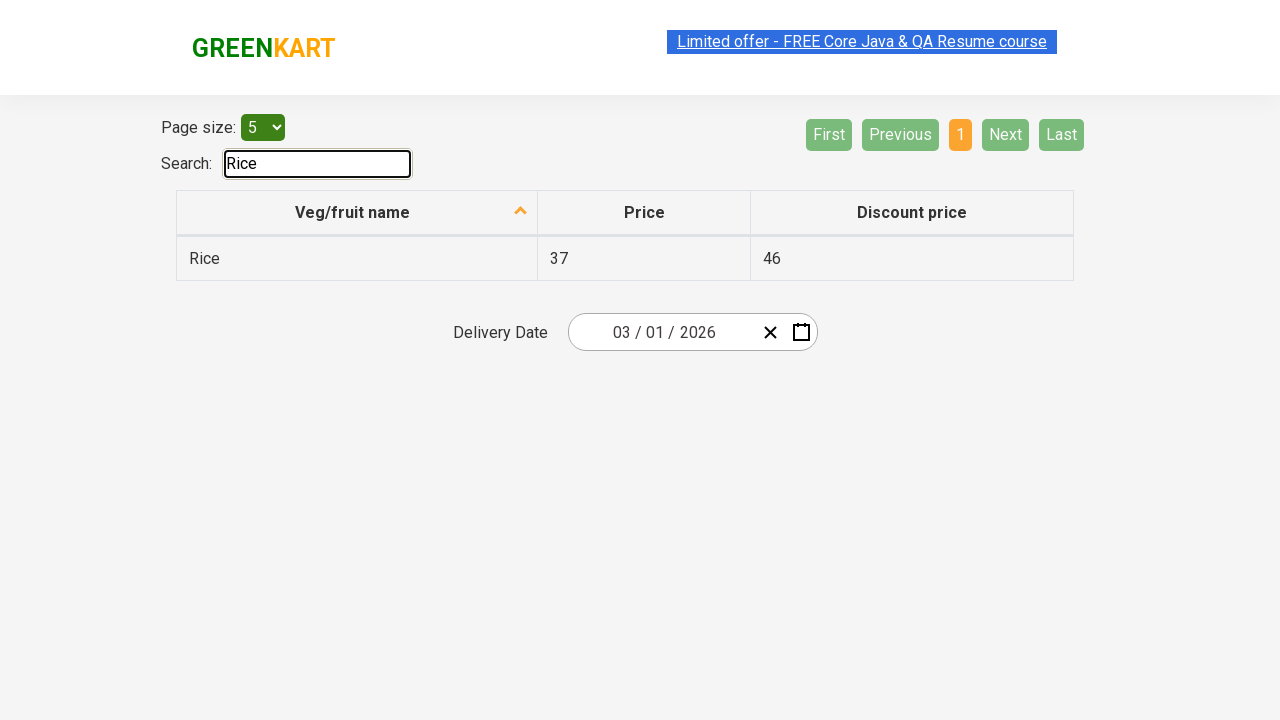